Tests navigation to the Products page from the ParaBank home page by clicking the Products link and verifying the page loads.

Starting URL: https://parabank.parasoft.com/parabank/index.htm

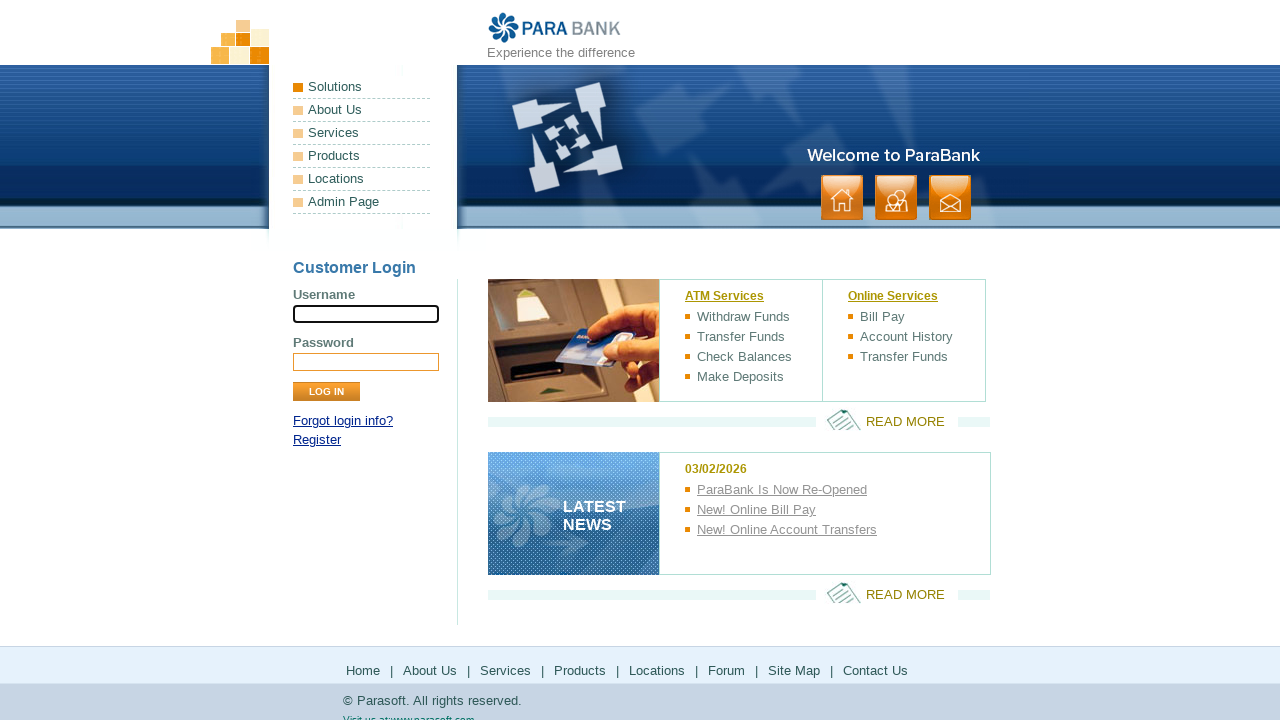

Clicked Products link in the menu at (362, 156) on a:has-text('Products')
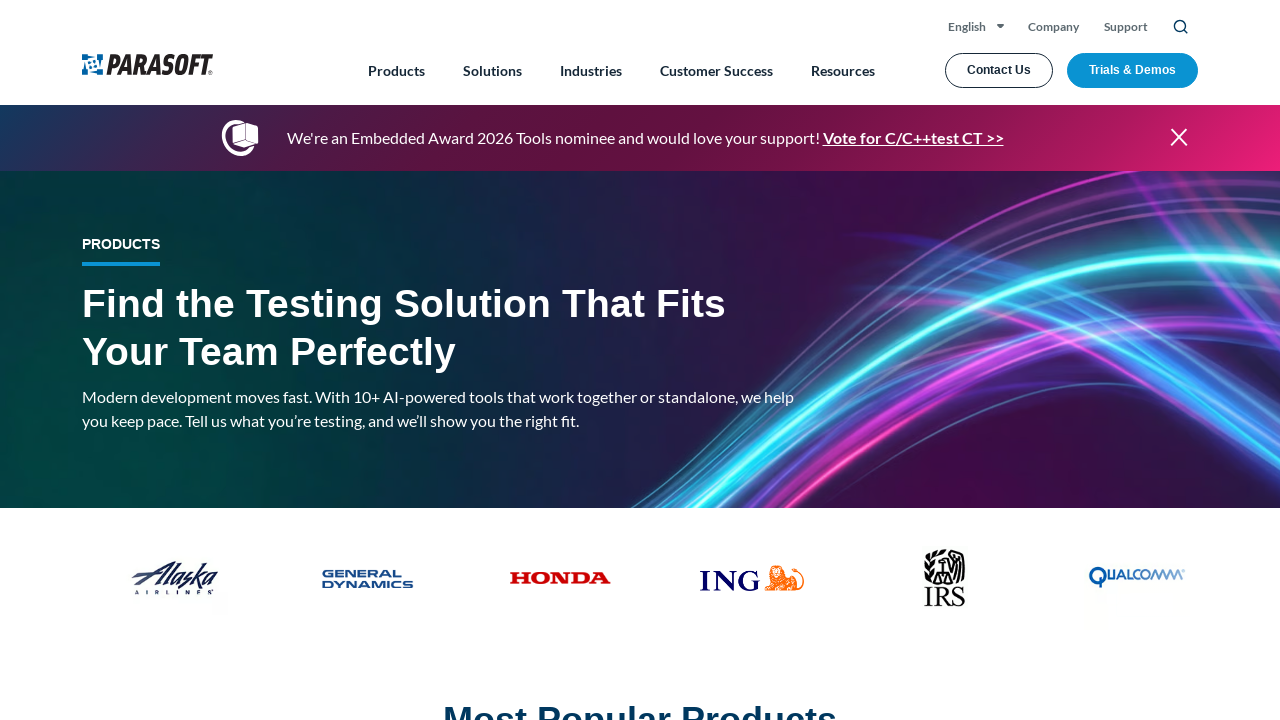

Products page loaded successfully
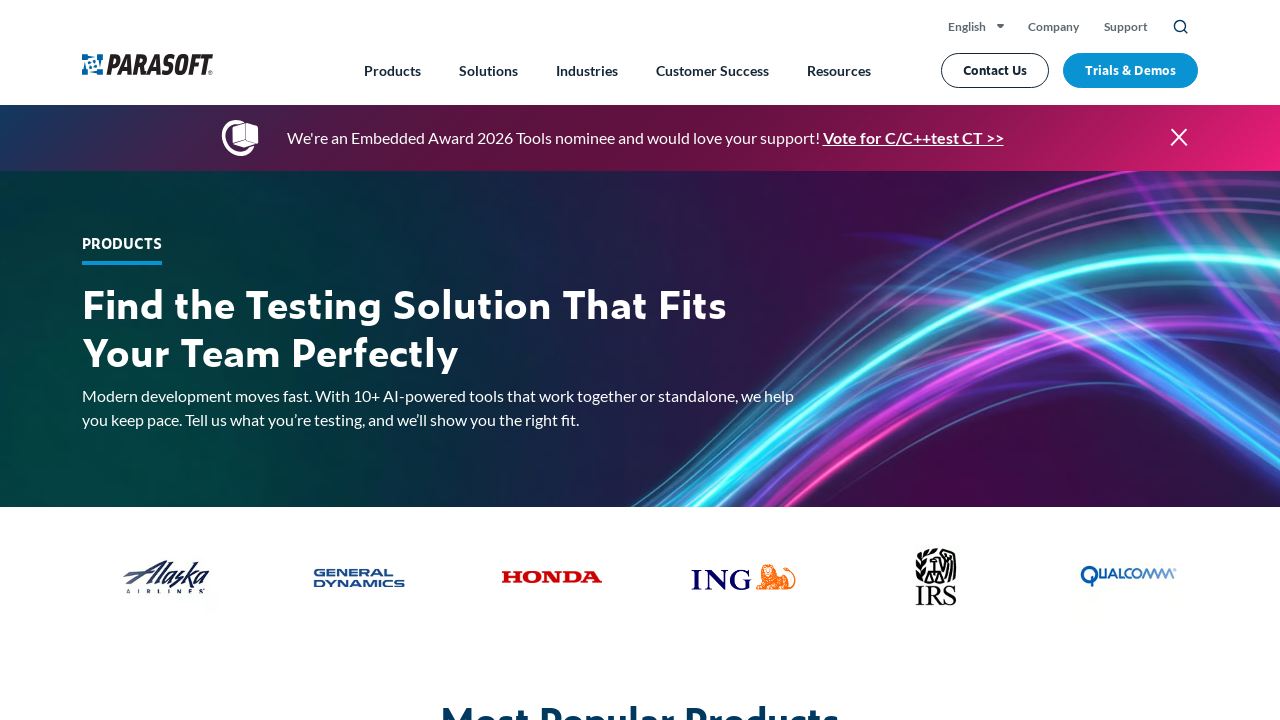

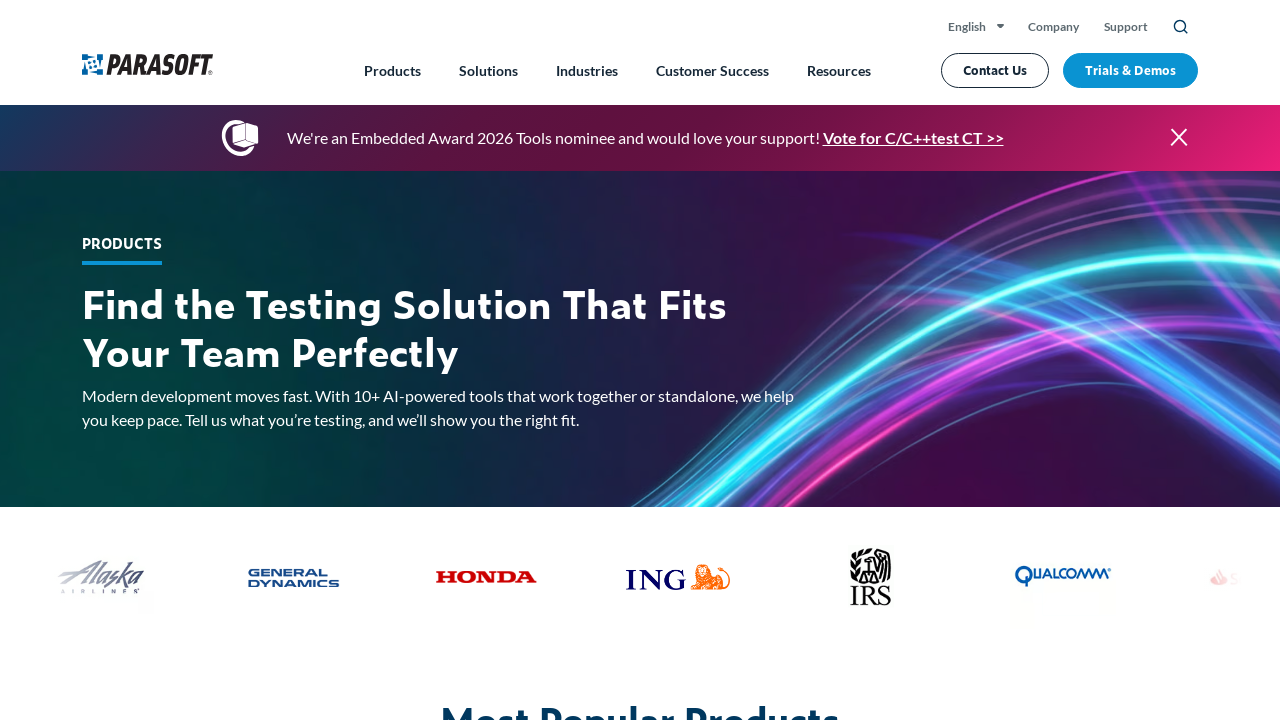